Navigates to the LeafGround homepage and clicks on the "Practice" link to access the practice section.

Starting URL: https://www.leafground.com/index.html

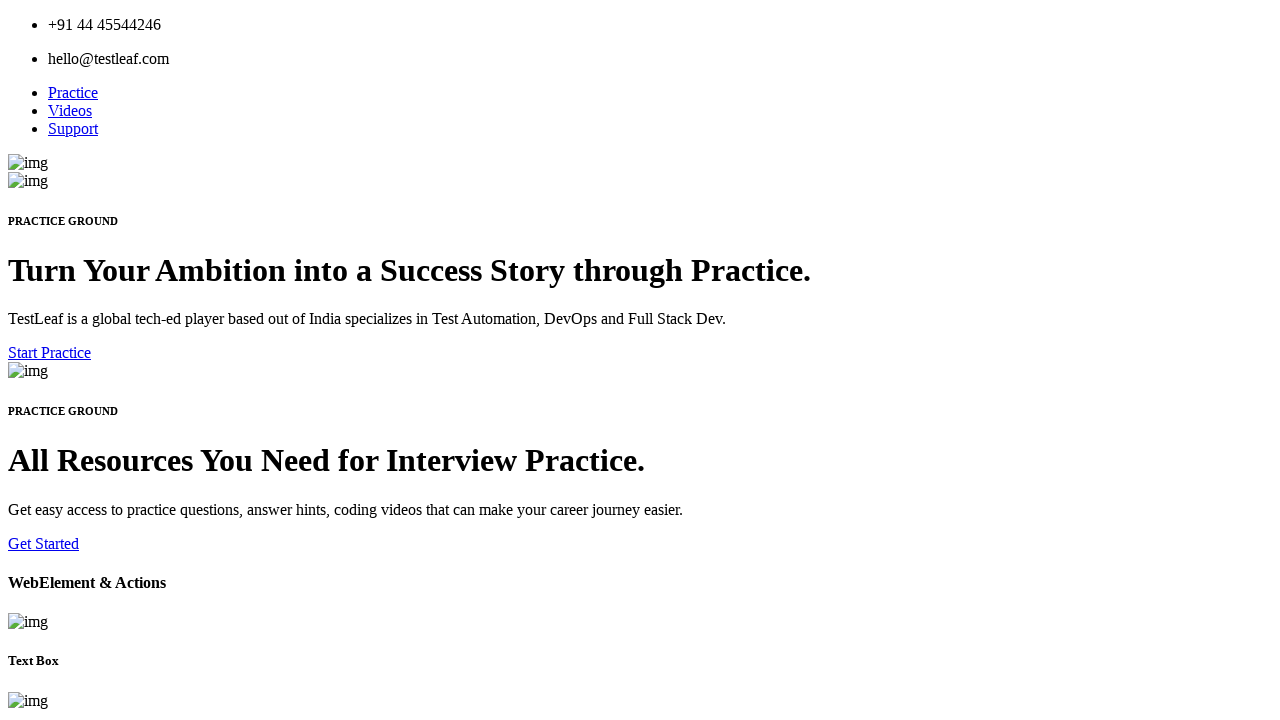

Navigated to LeafGround homepage
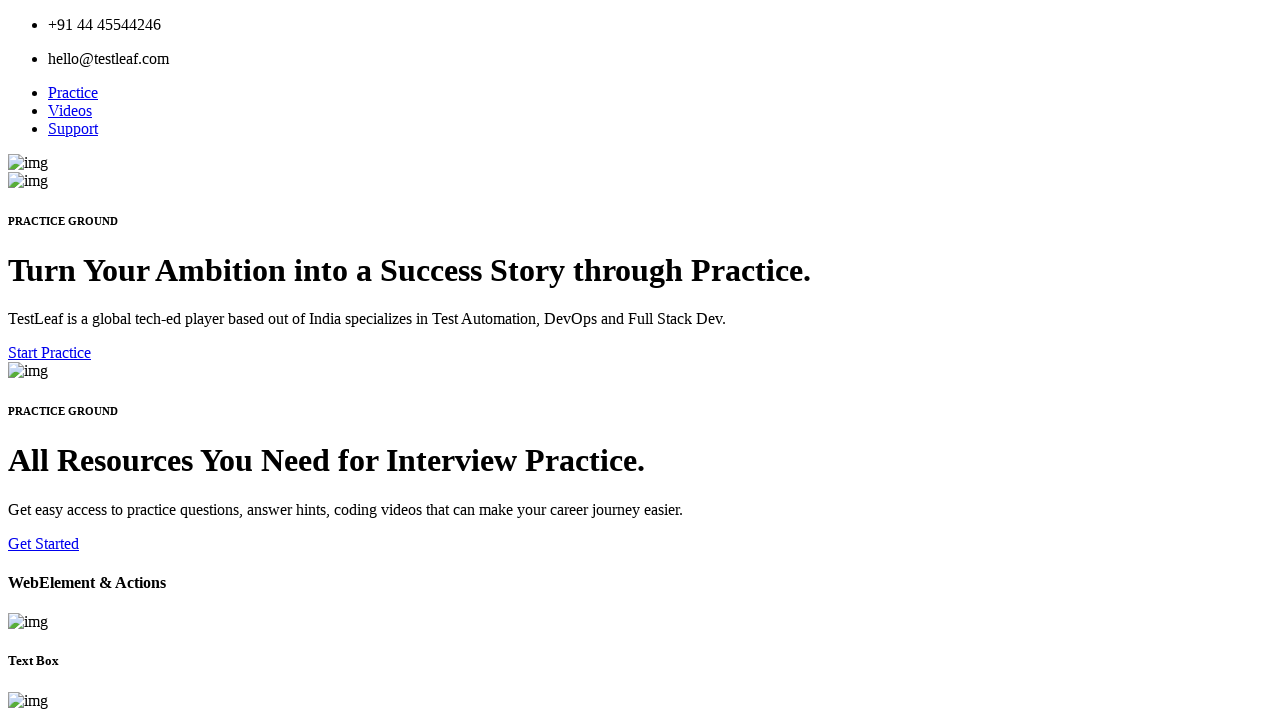

Clicked on the Practice link to access the practice section at (73, 92) on text=Practice
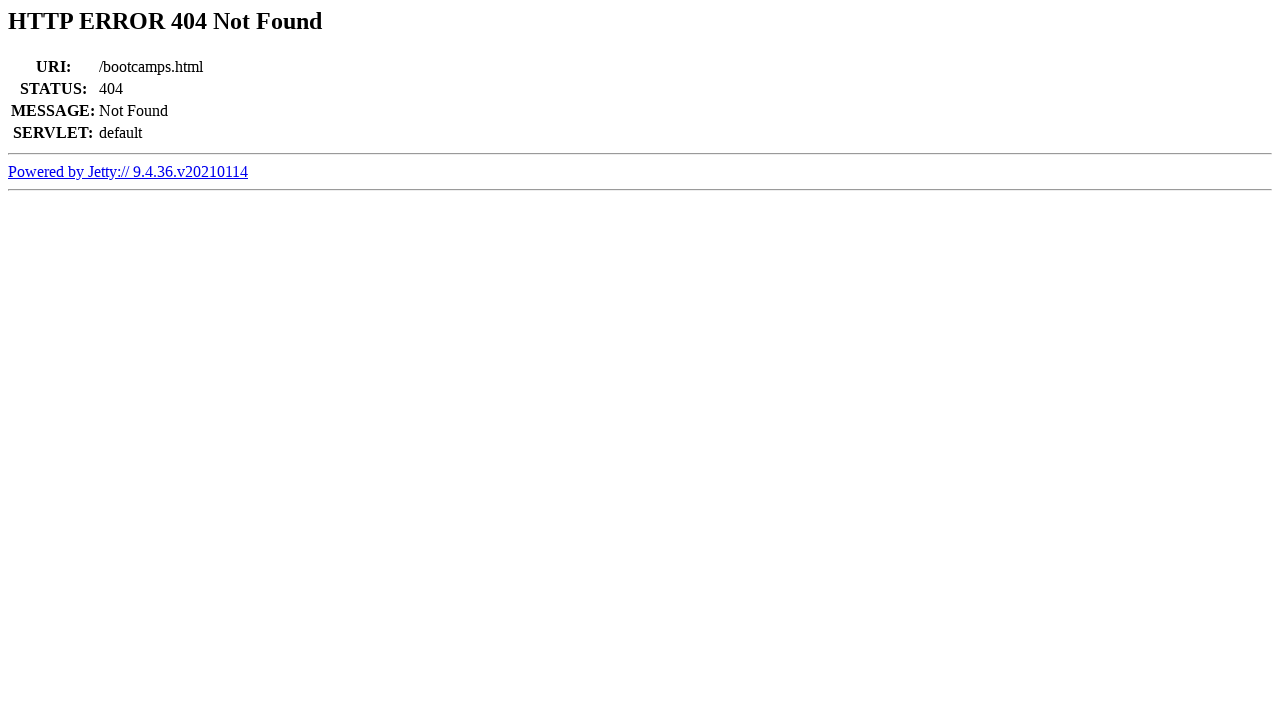

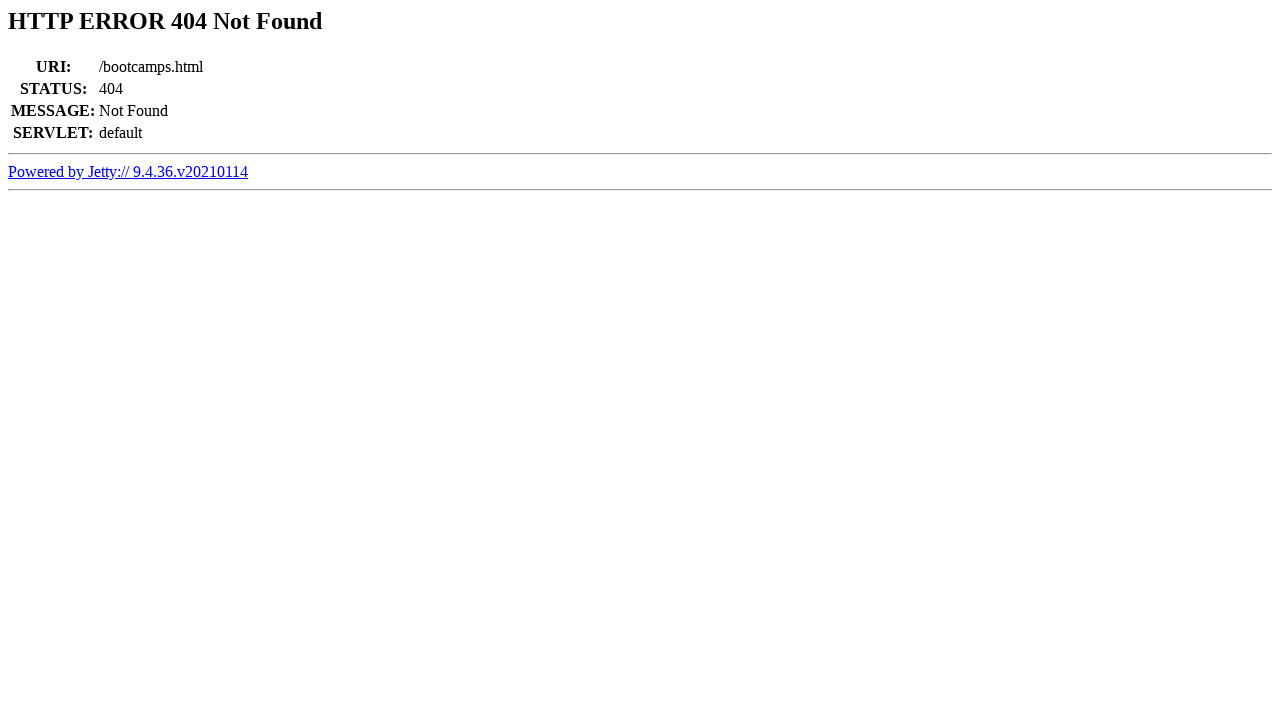